Tests hover functionality by hovering over the first avatar and verifying that the caption information becomes visible

Starting URL: http://the-internet.herokuapp.com/hovers

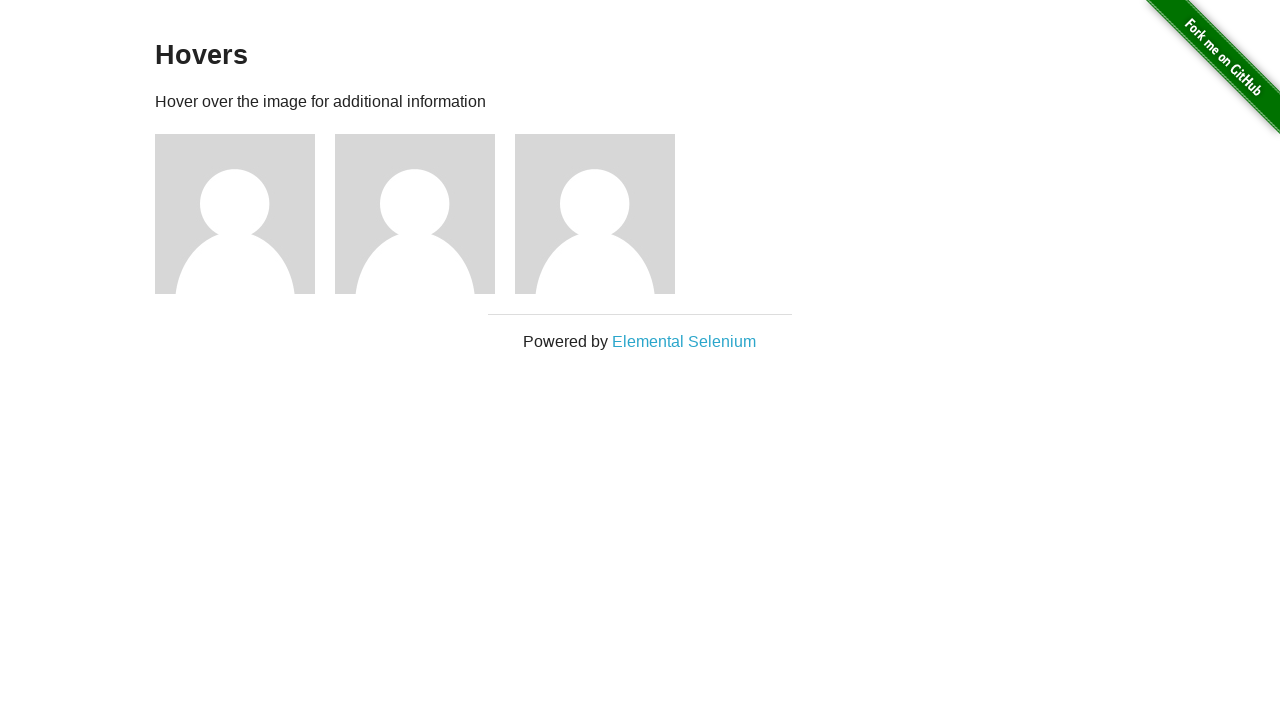

Located the first avatar figure element
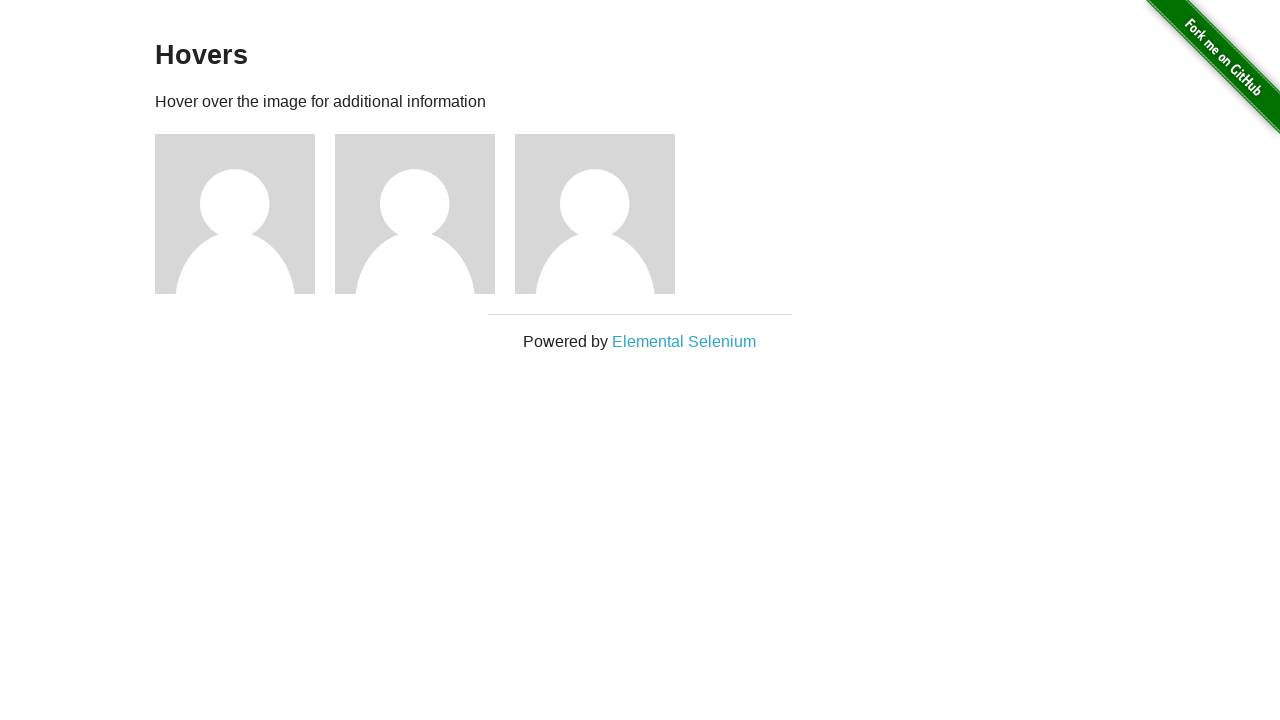

Hovered over the first avatar at (245, 214) on .figure >> nth=0
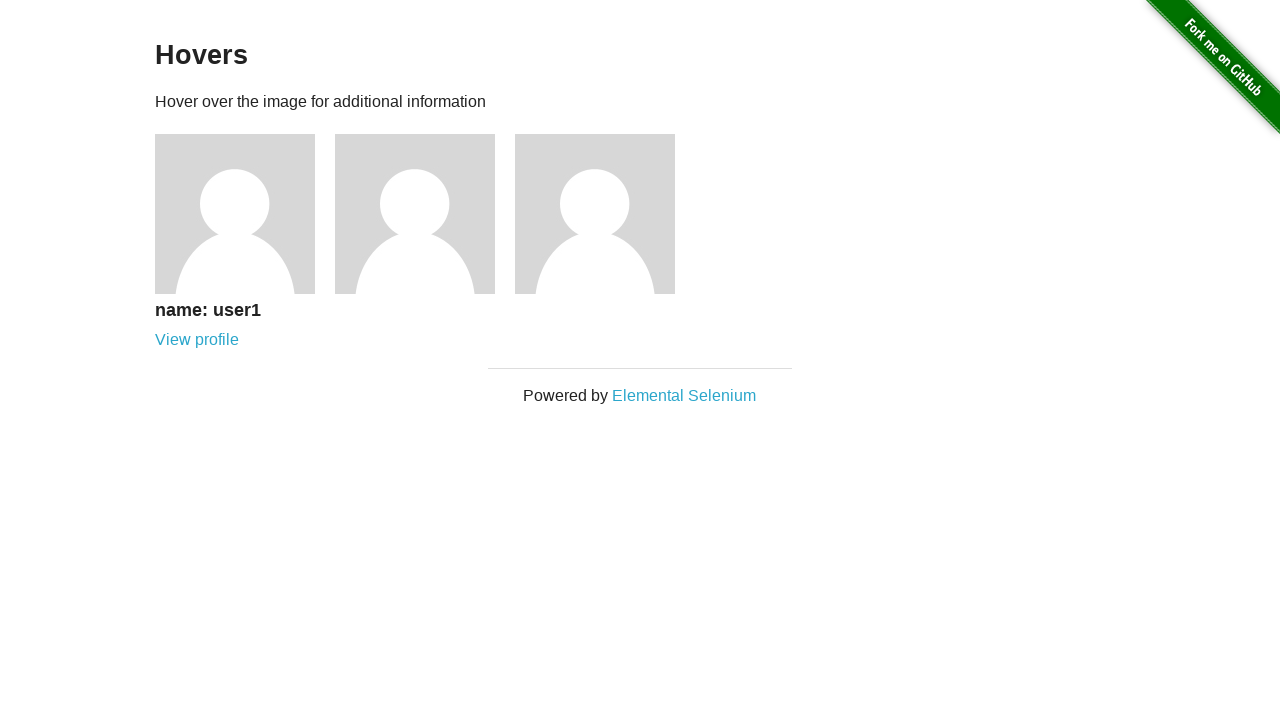

Caption information became visible after hover
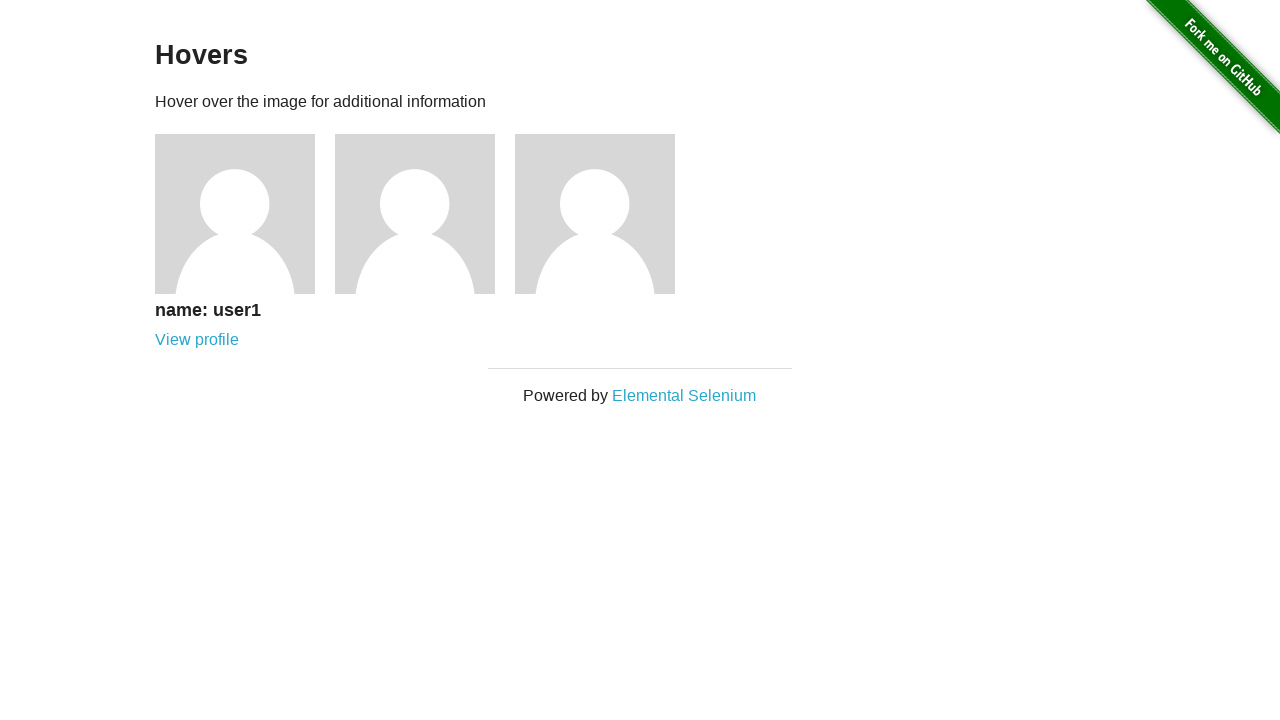

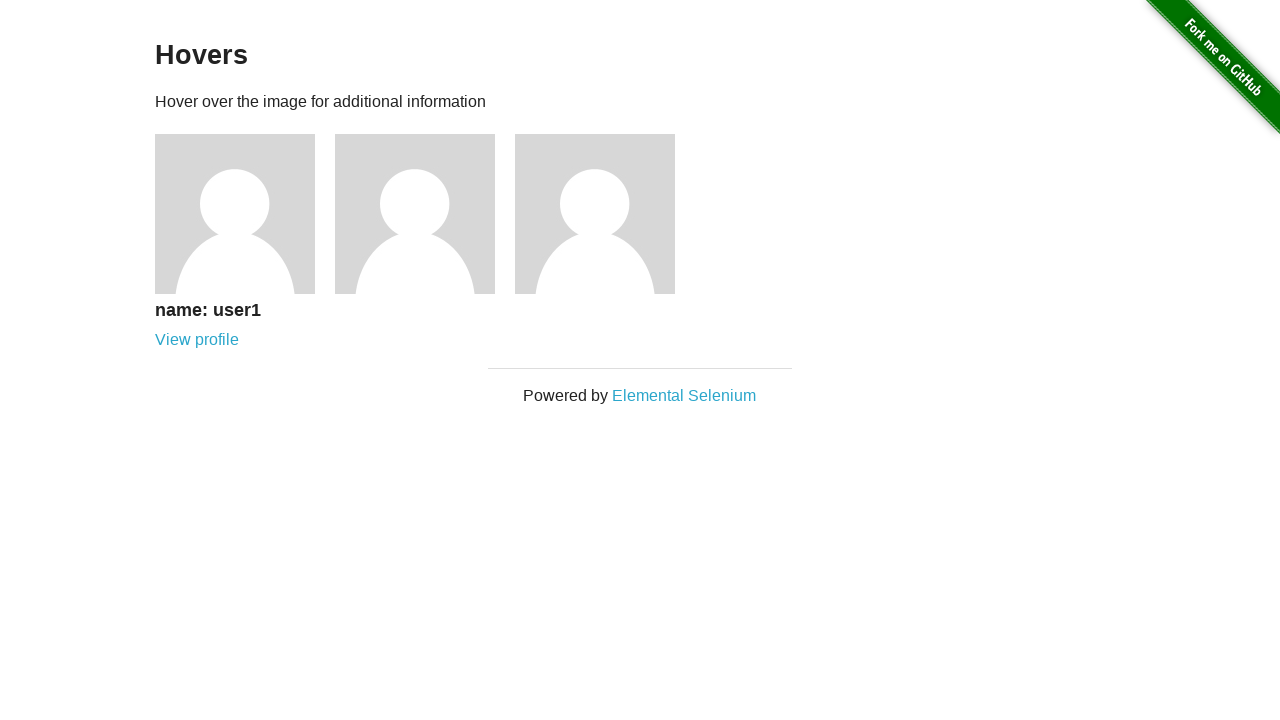